Tests form validation when name field is empty but other fields are filled

Starting URL: https://ancabota09.wixsite.com/intern/contact

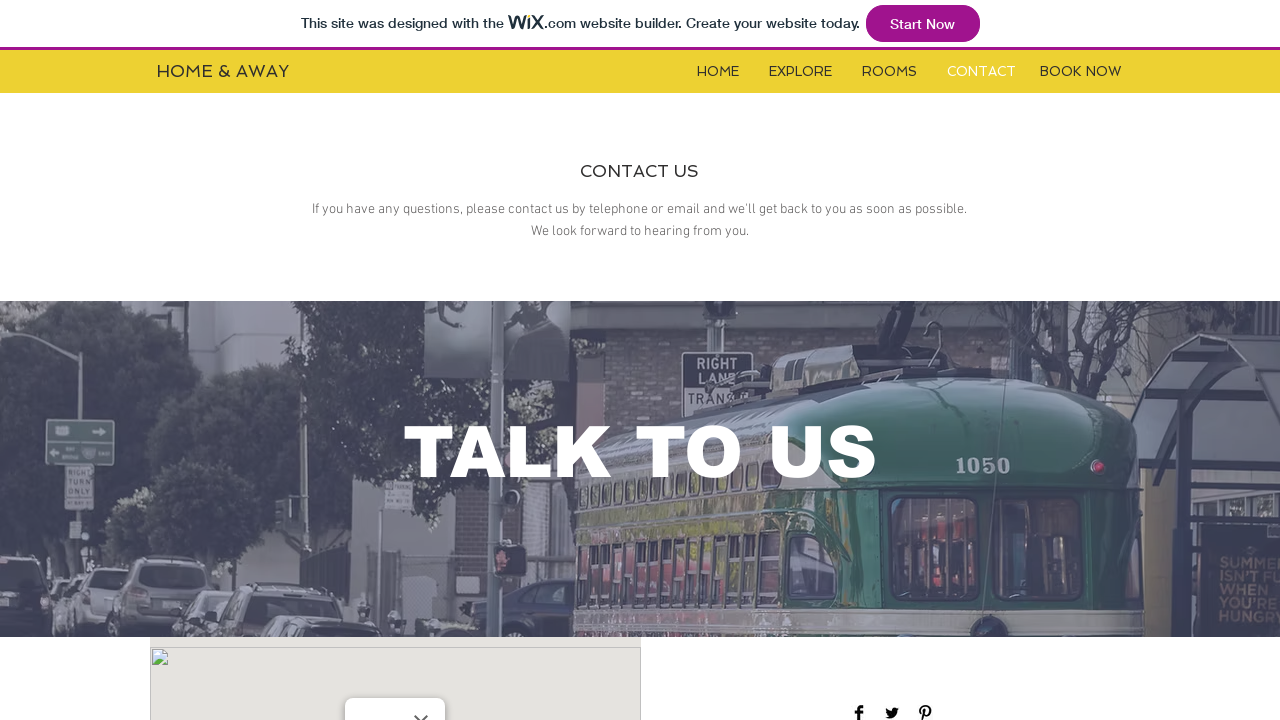

Scrolled down 350px to view form area
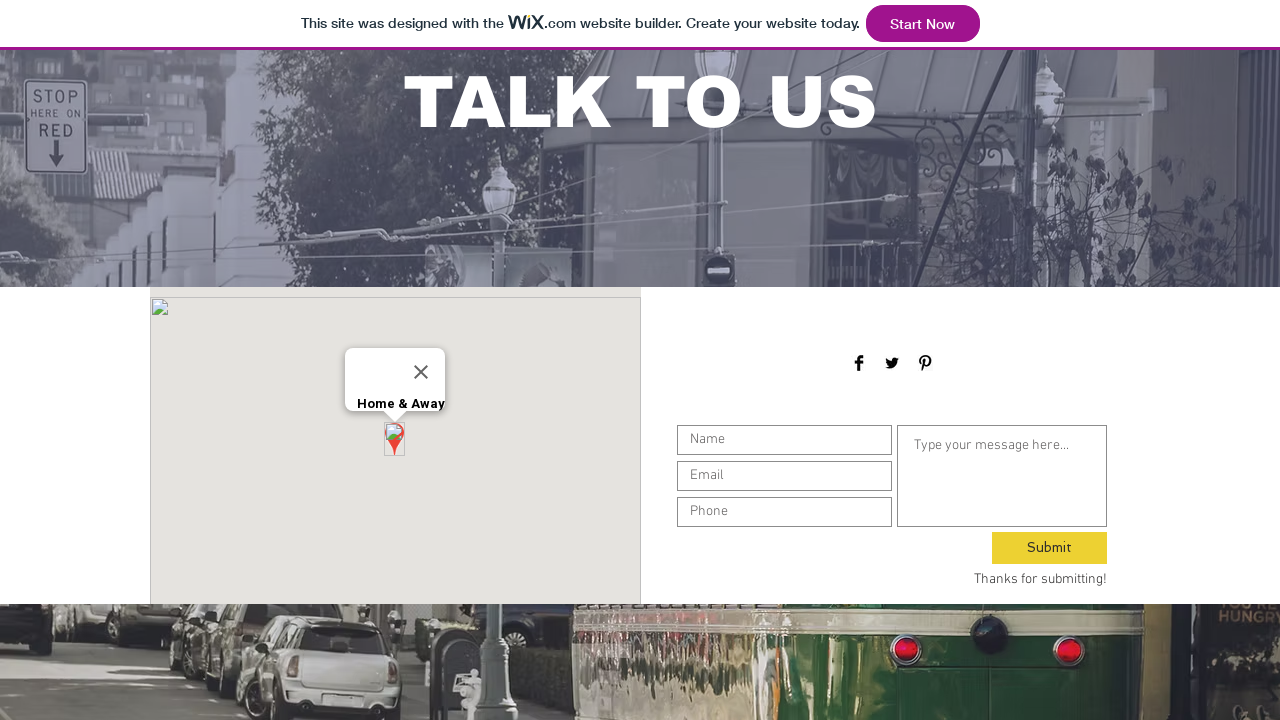

Email input field became visible
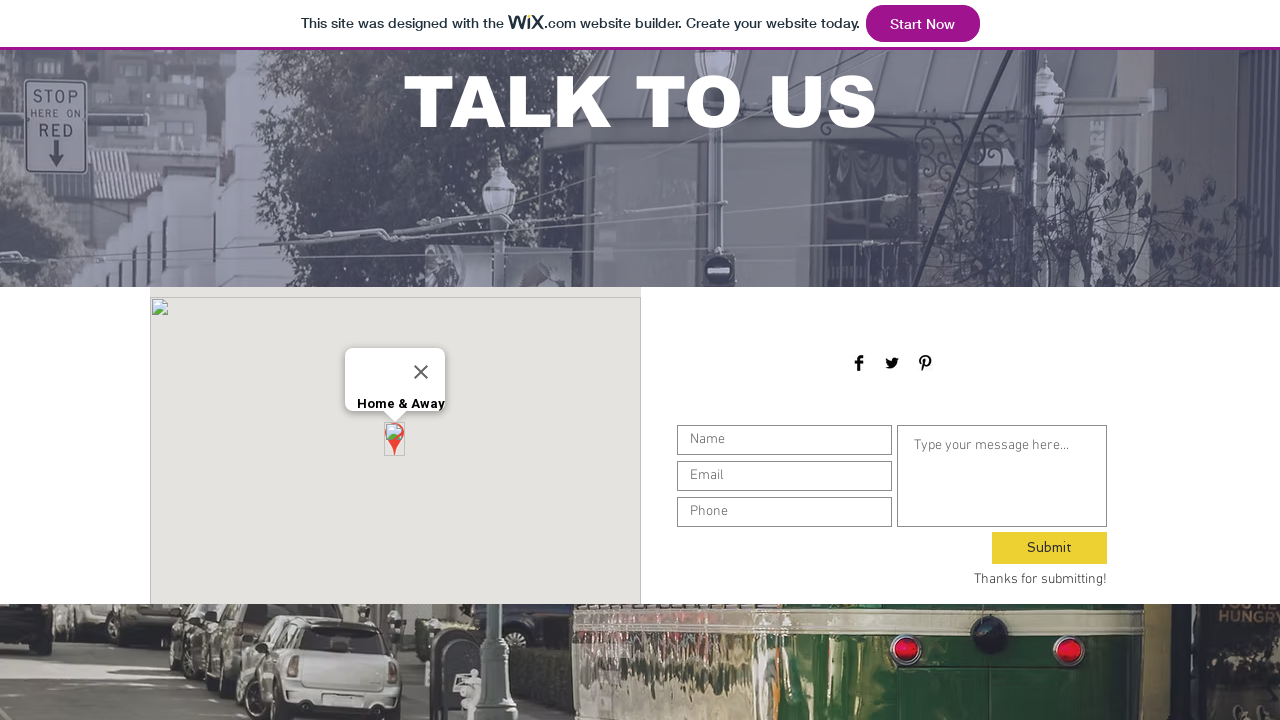

Filled email field with 'johnmcginn@gmail.com' on #input_comp-jxbsa1em
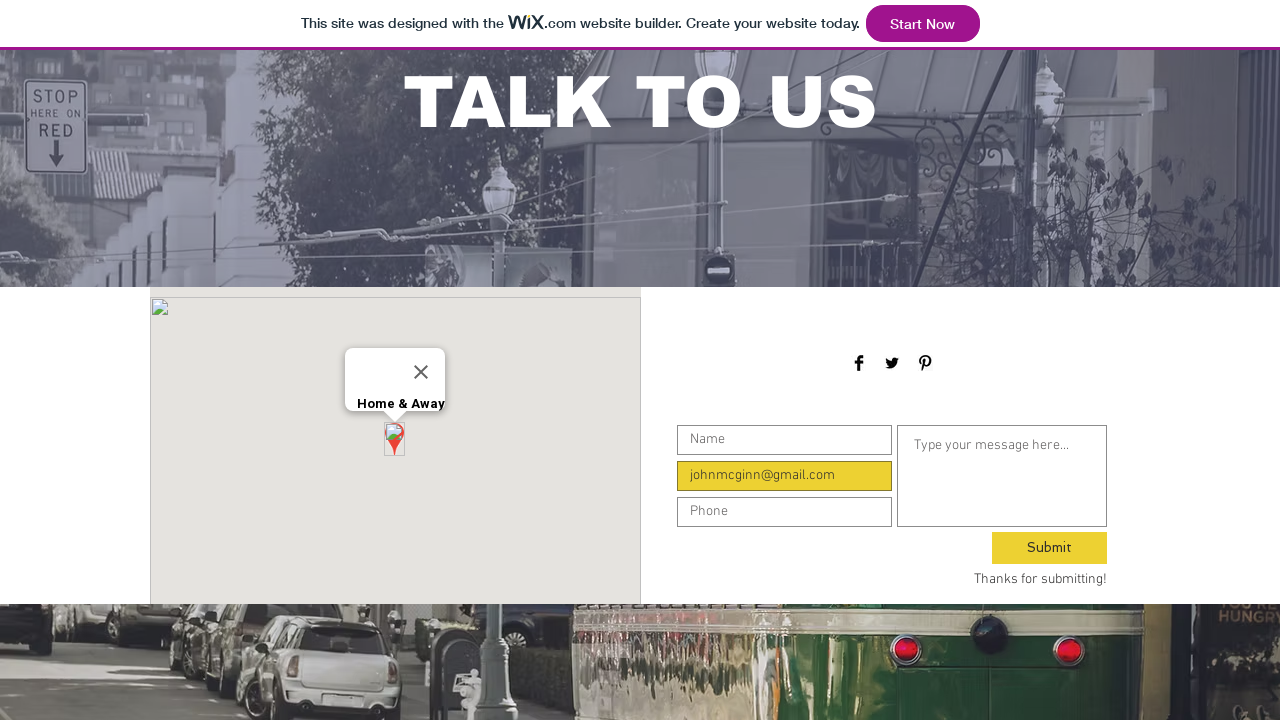

Phone number input field became visible
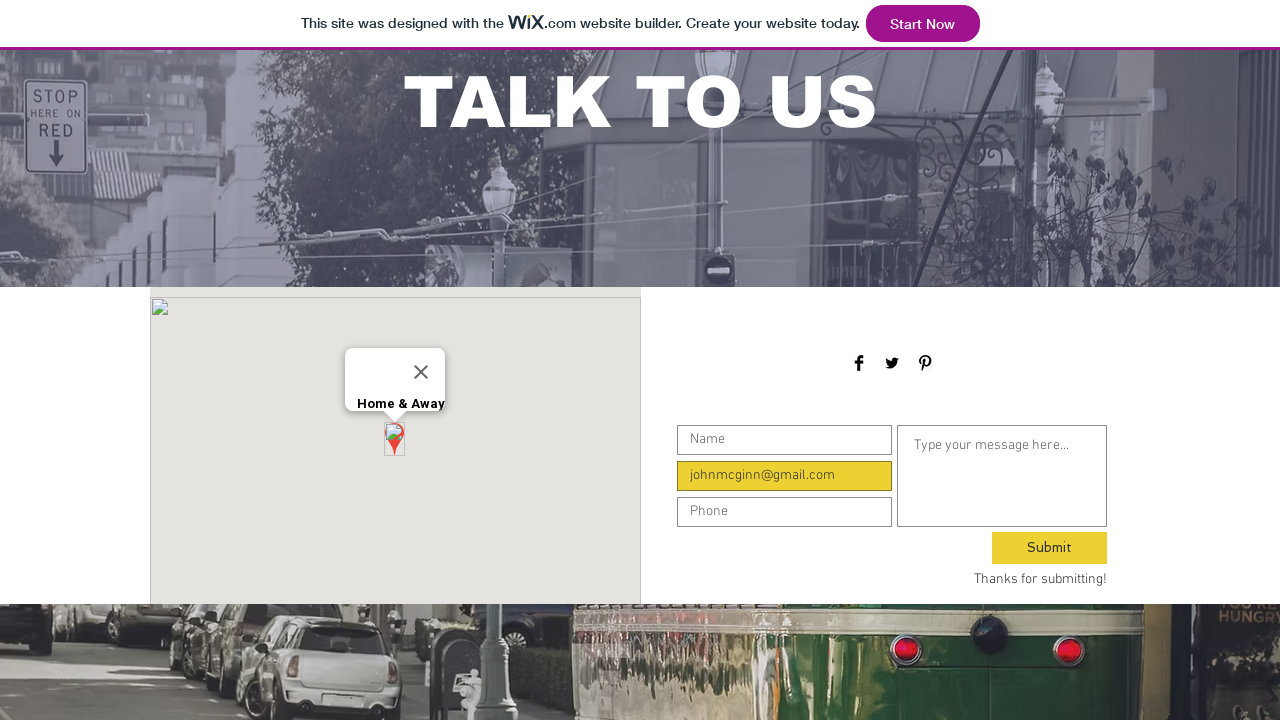

Filled phone number field with '40779852552' on #input_comp-jxbsa1ev
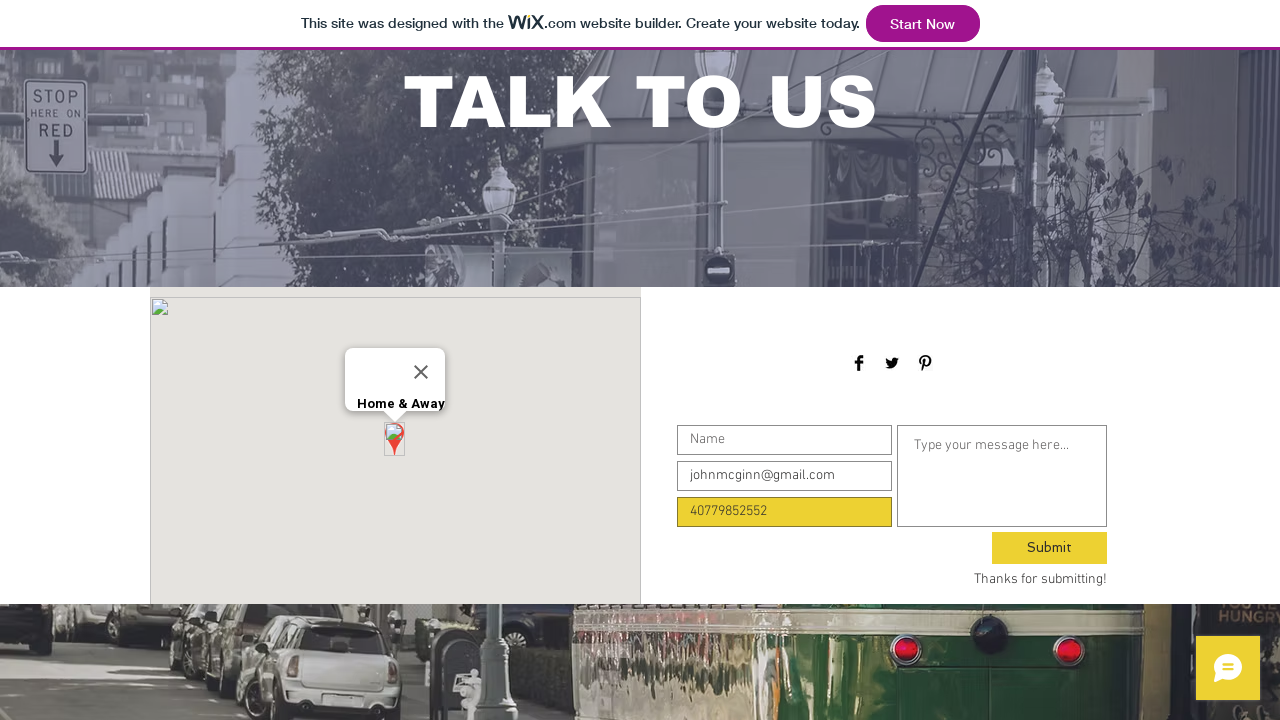

Message textarea field became visible
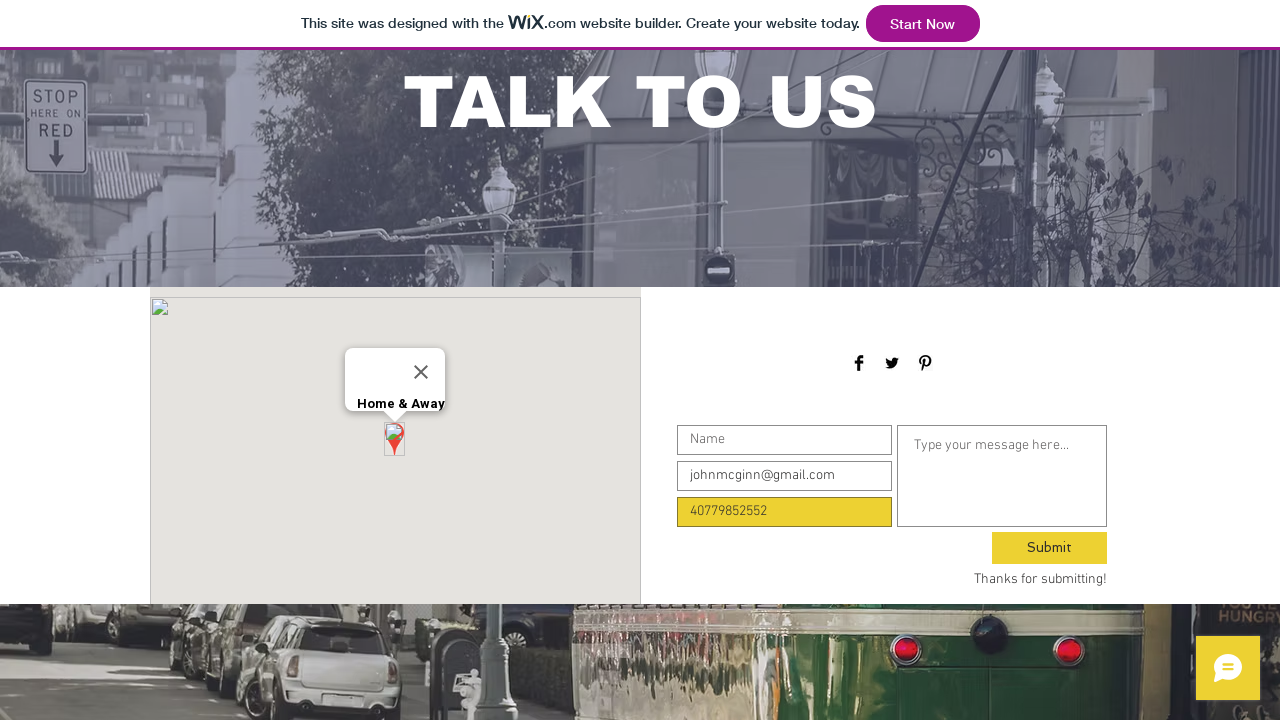

Filled message field with sample text on #textarea_comp-jxbsa1f7
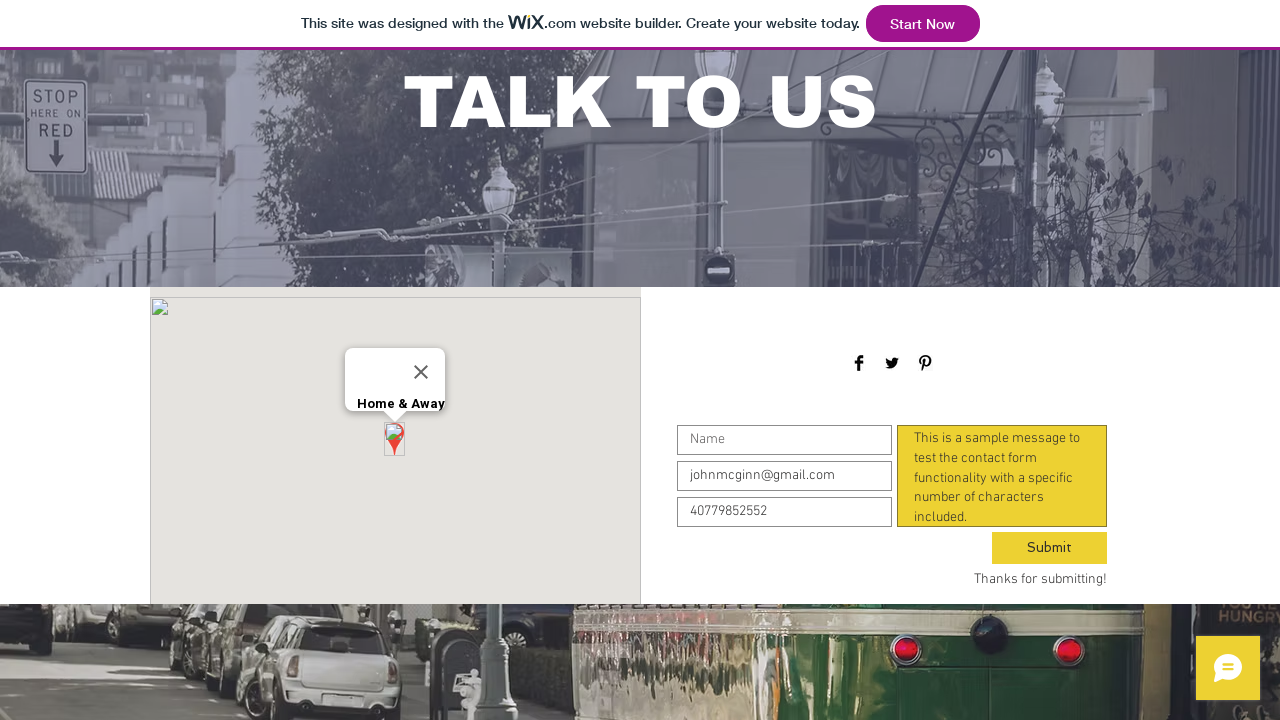

Submit button became visible
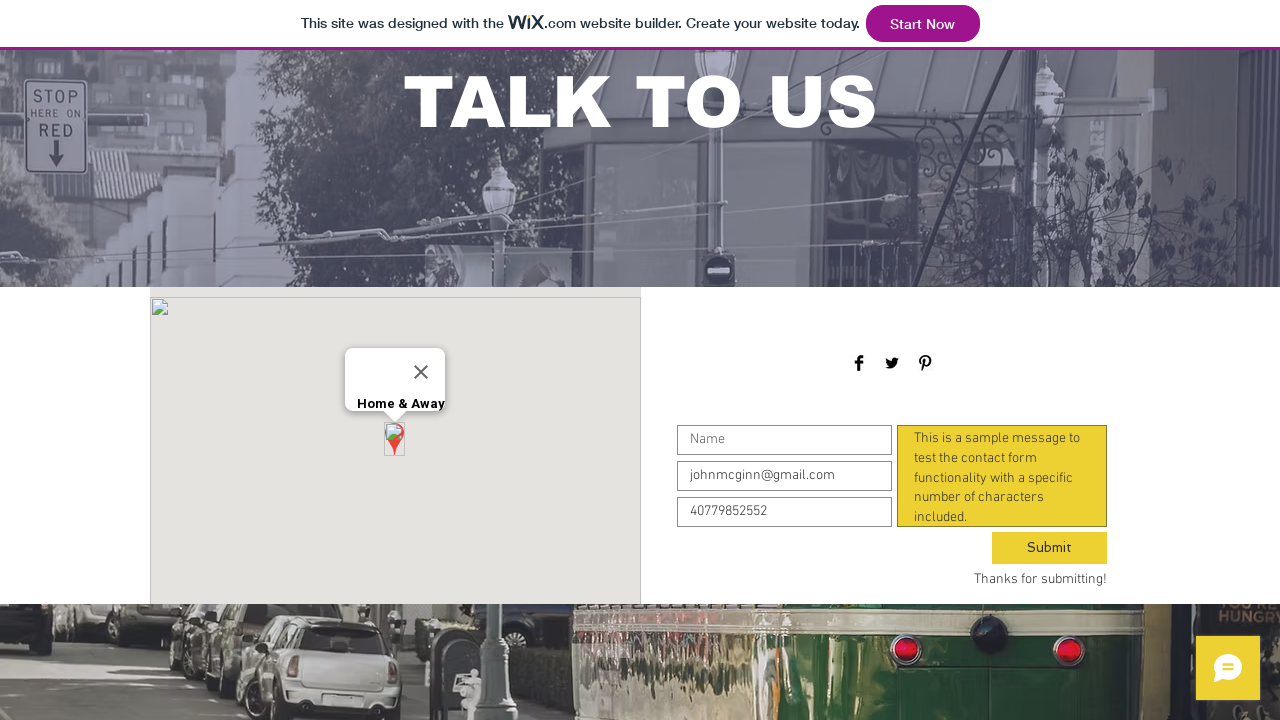

Clicked submit button without filling name field to test validation at (1050, 548) on #comp-jxbsa1fi
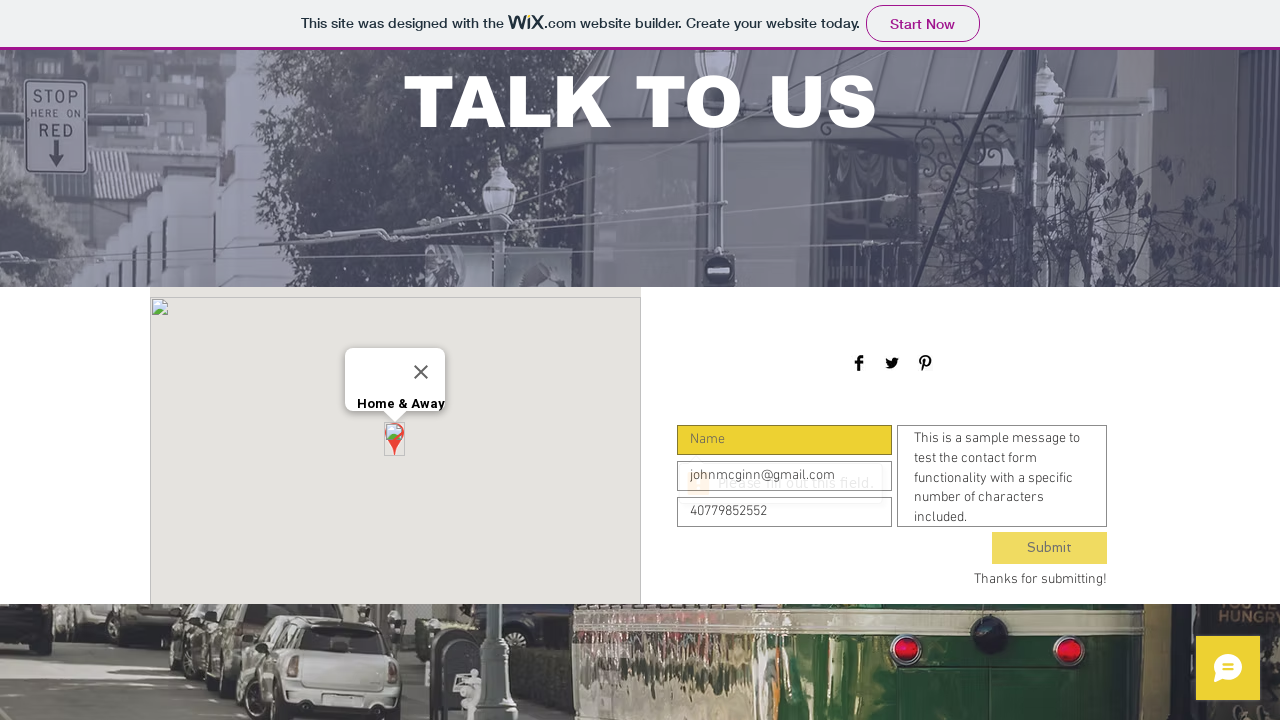

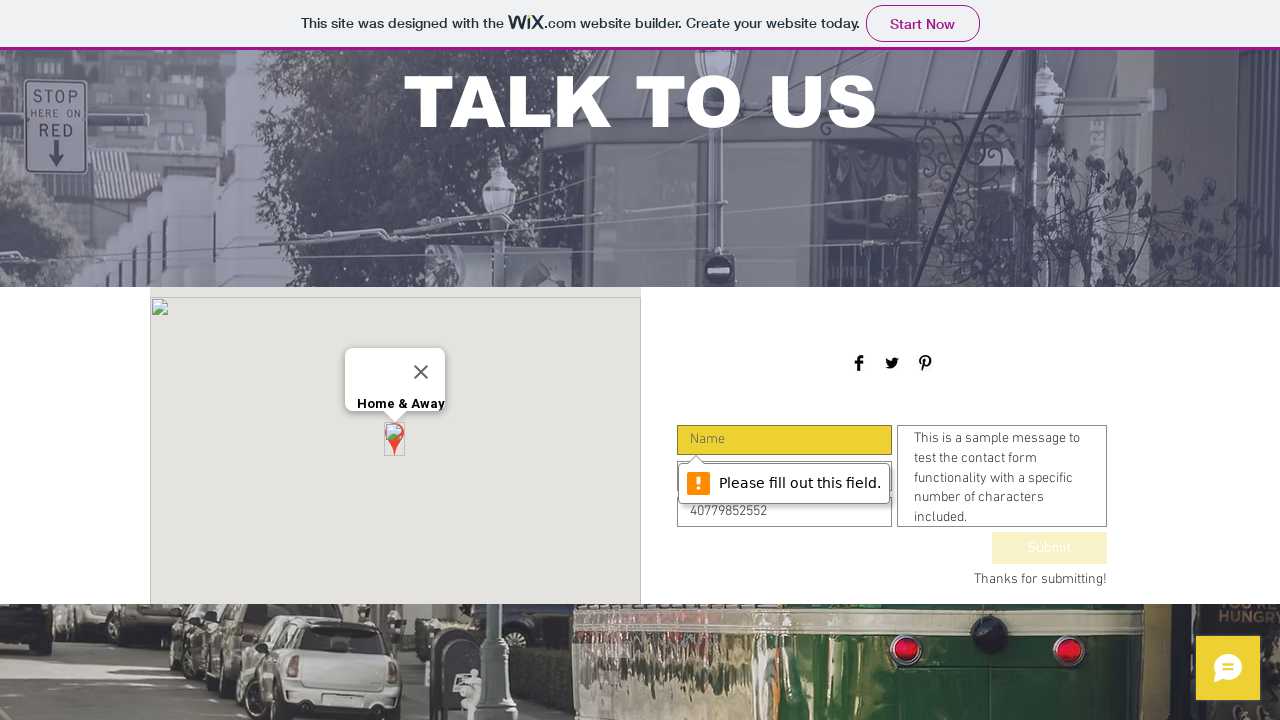